Tests consecutive hovering over multiple elements (button then text field) and verifies tooltips switch correctly

Starting URL: https://demoqa.com/tool-tips

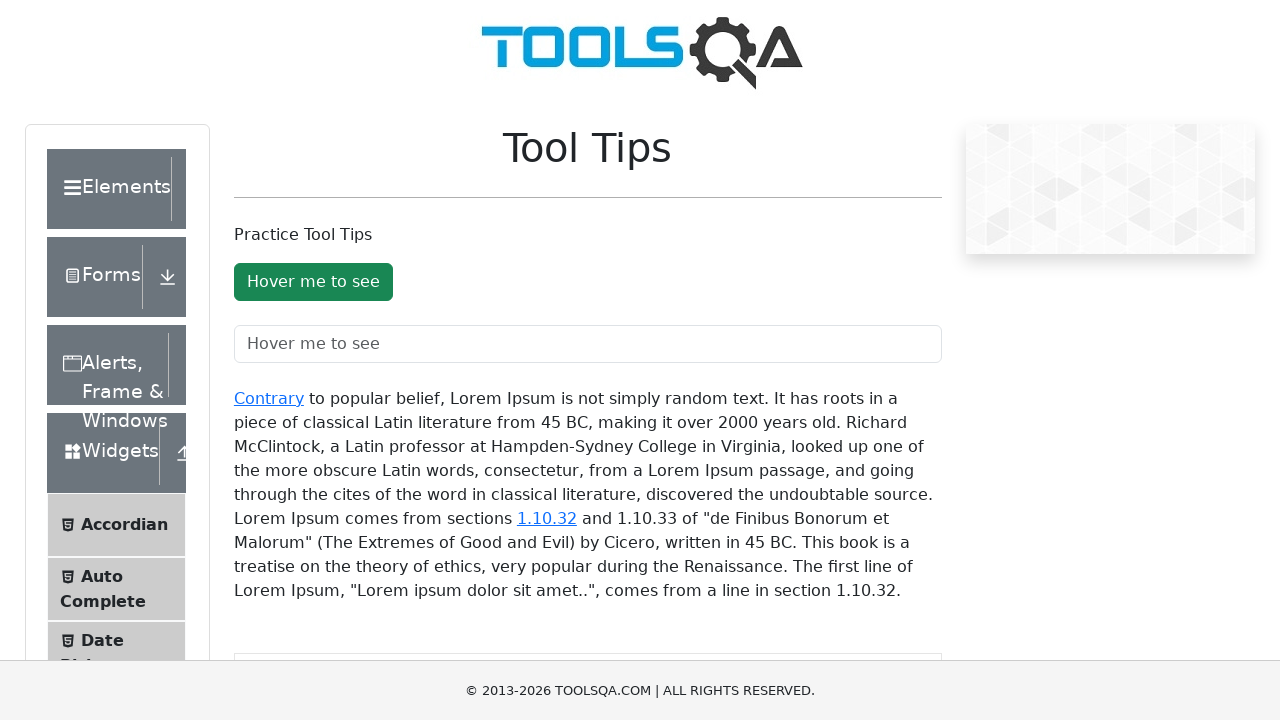

Hovered over the button element to trigger tooltip at (313, 282) on #toolTipButton
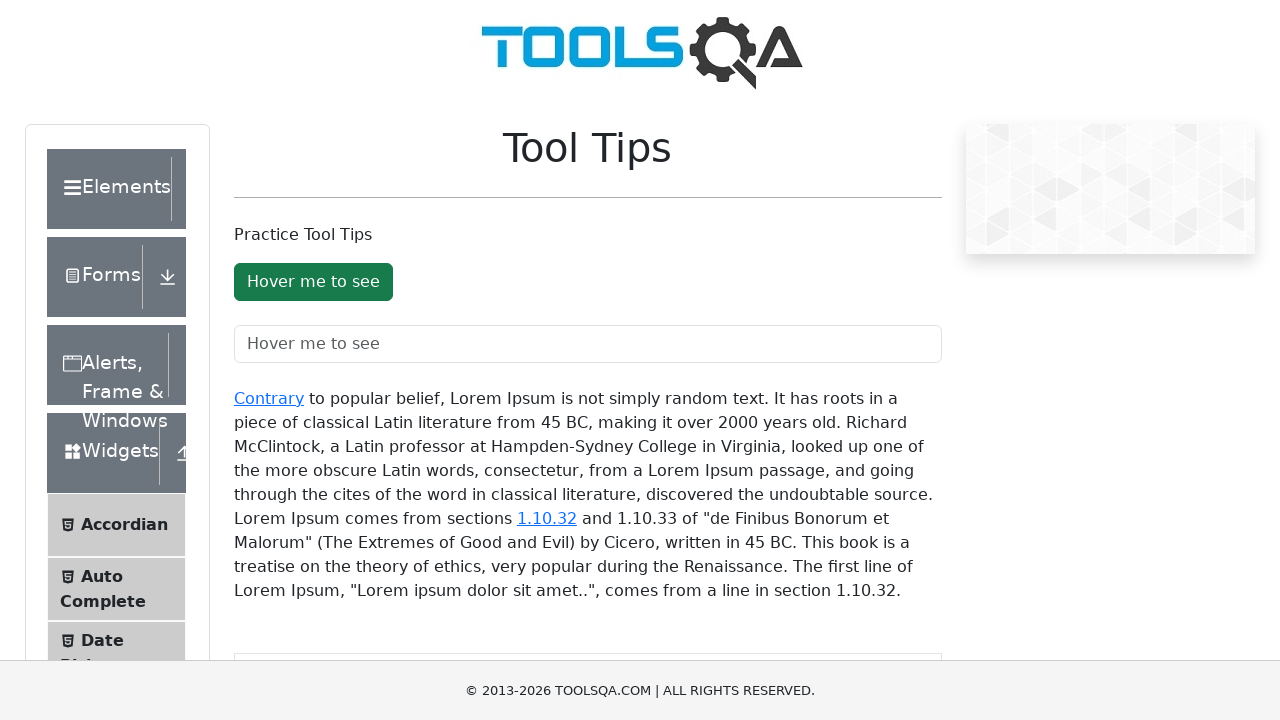

Button tooltip appeared and is visible
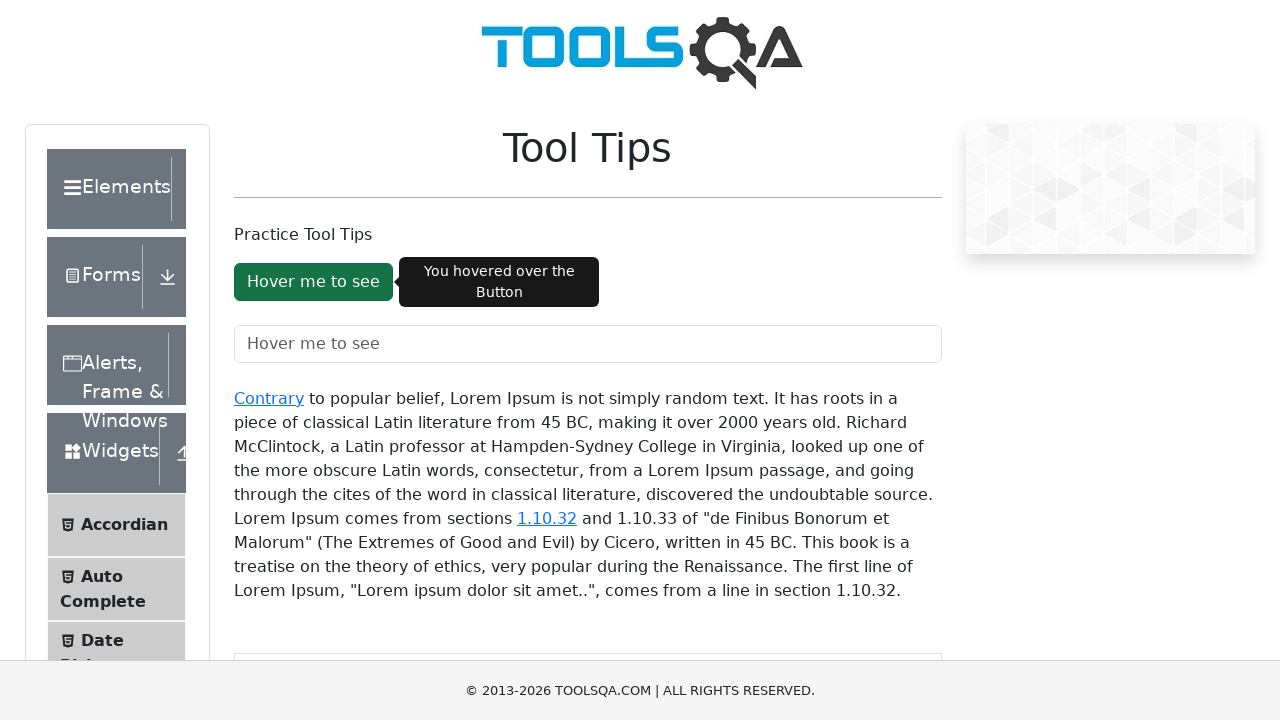

Waited 500ms before moving to next element
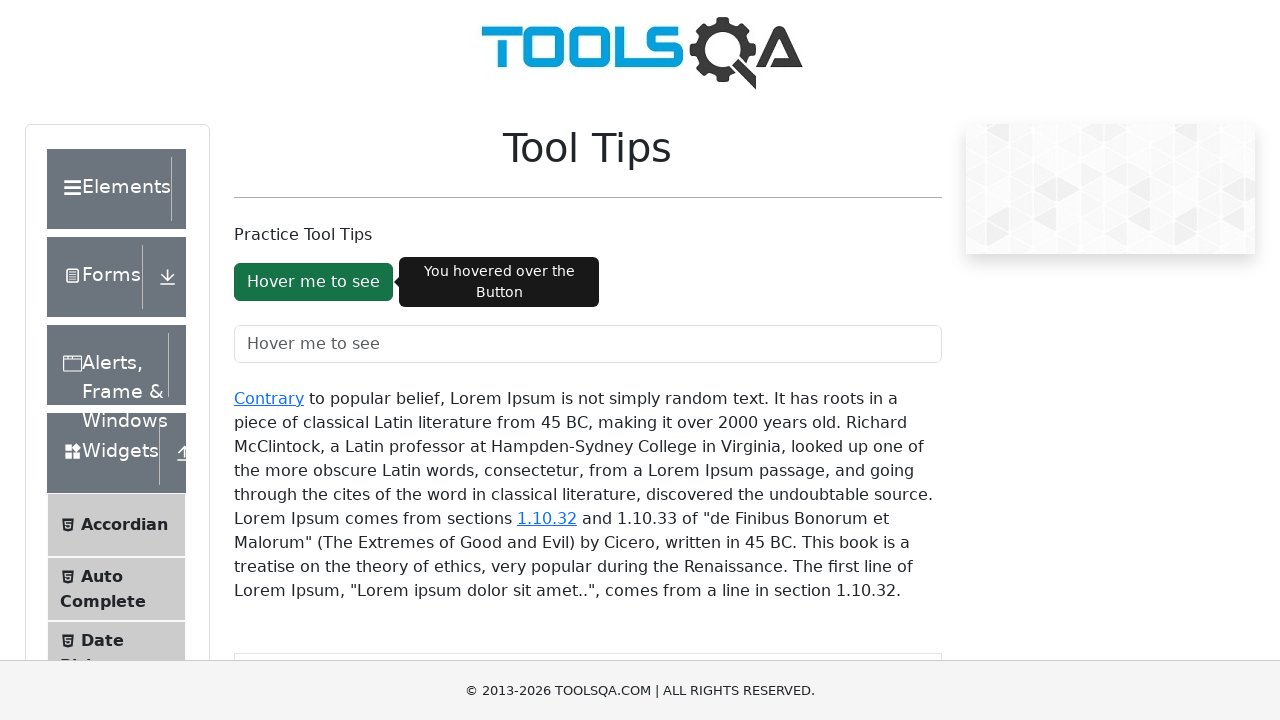

Hovered over the text field element to trigger tooltip at (588, 344) on #toolTipTextField
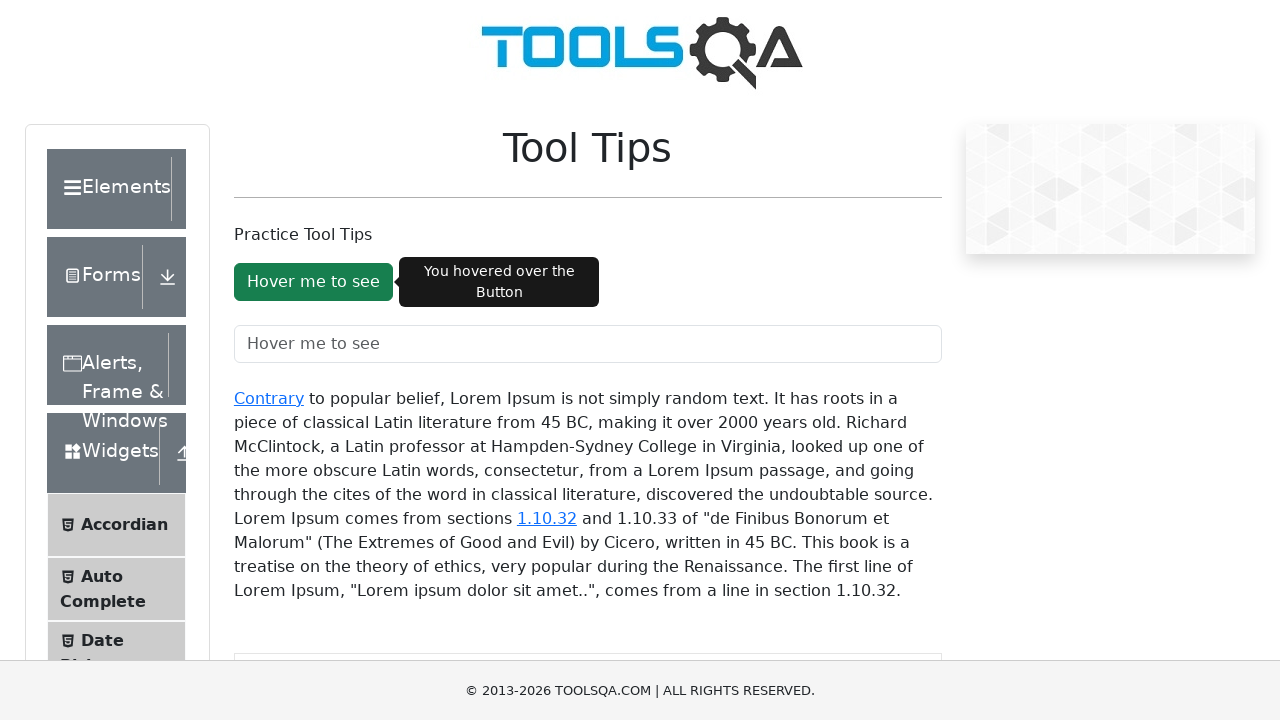

Text field tooltip appeared and is visible
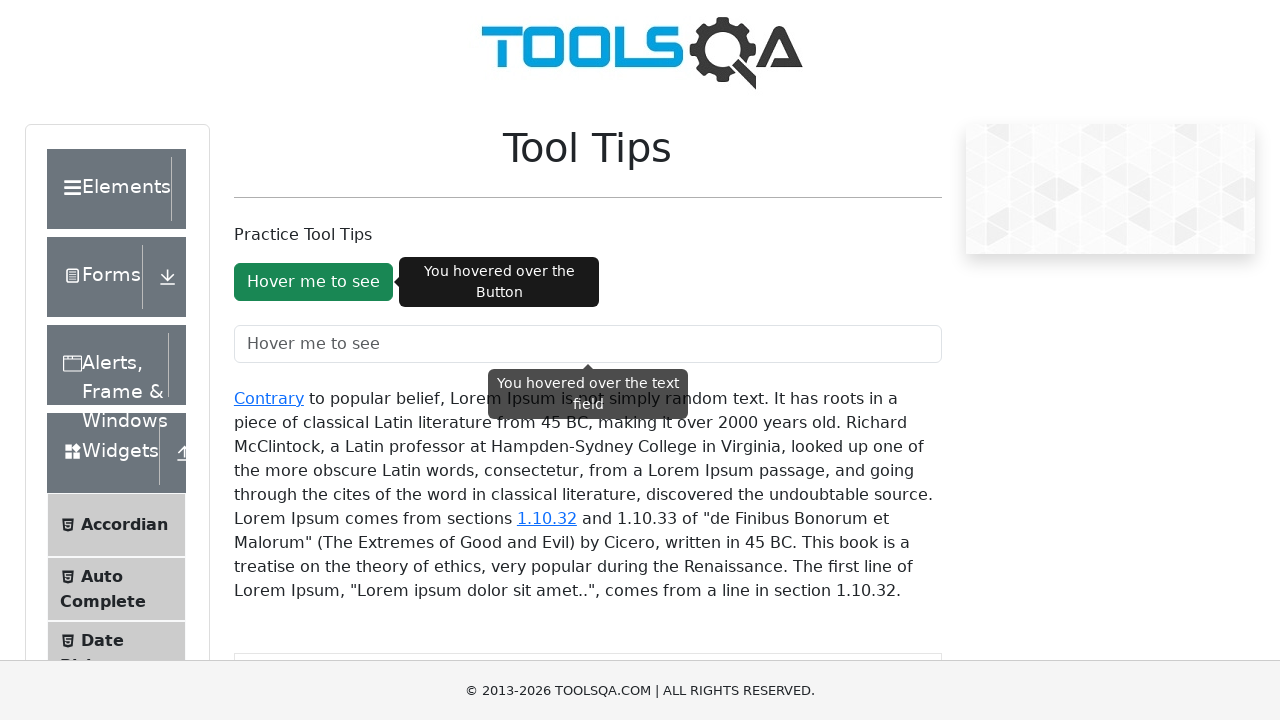

Button tooltip switched to hidden state as expected
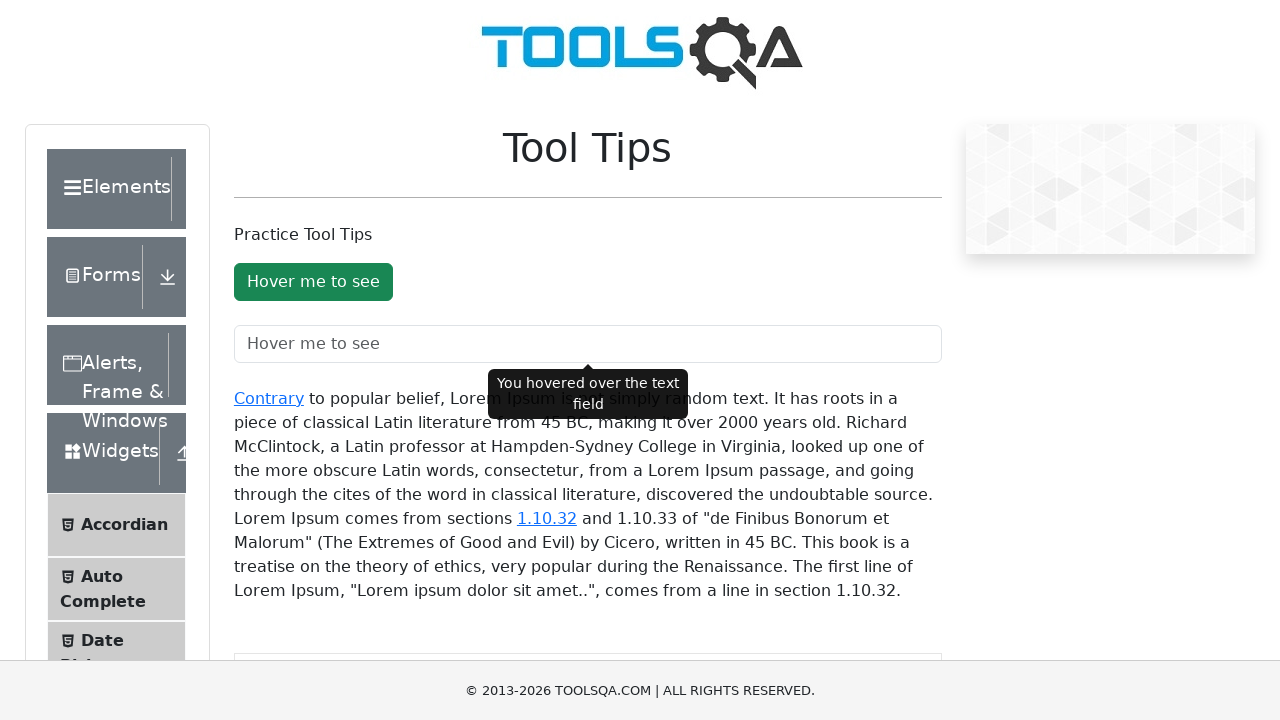

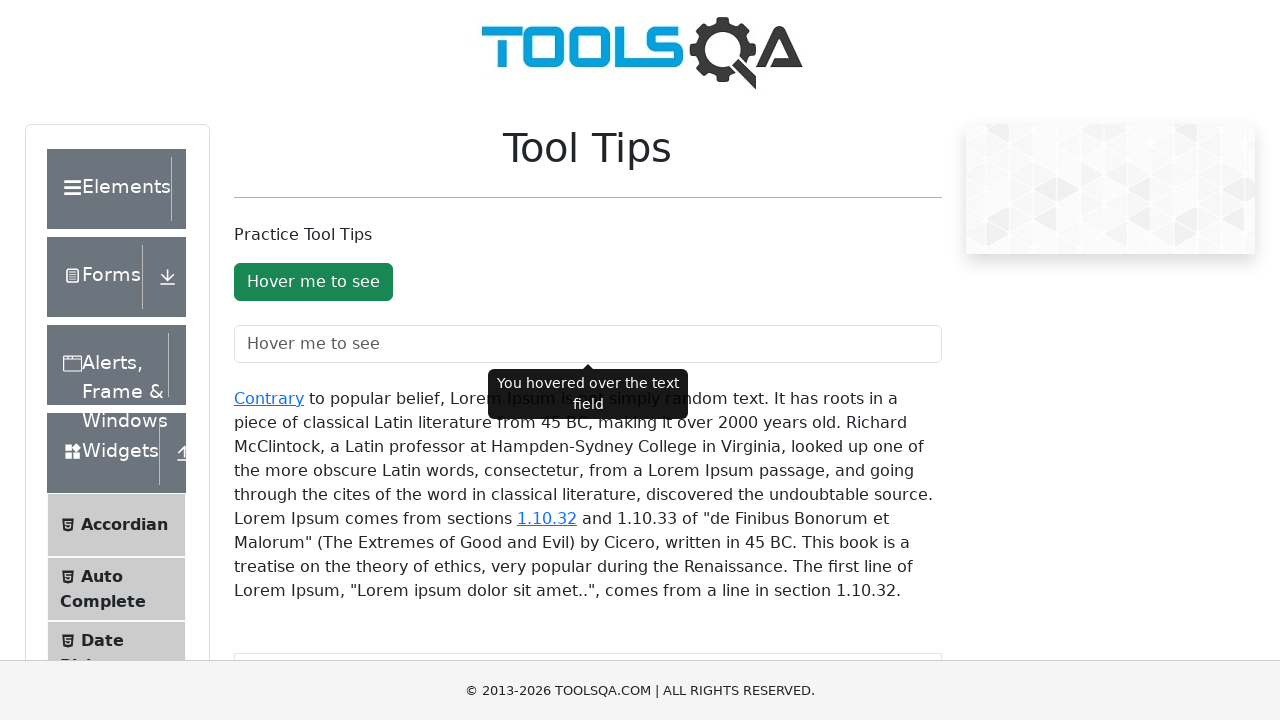